Navigates to Google Play Store movies page and scrolls down to load all content dynamically

Starting URL: https://play.google.com/store/movies/category/MOVIE

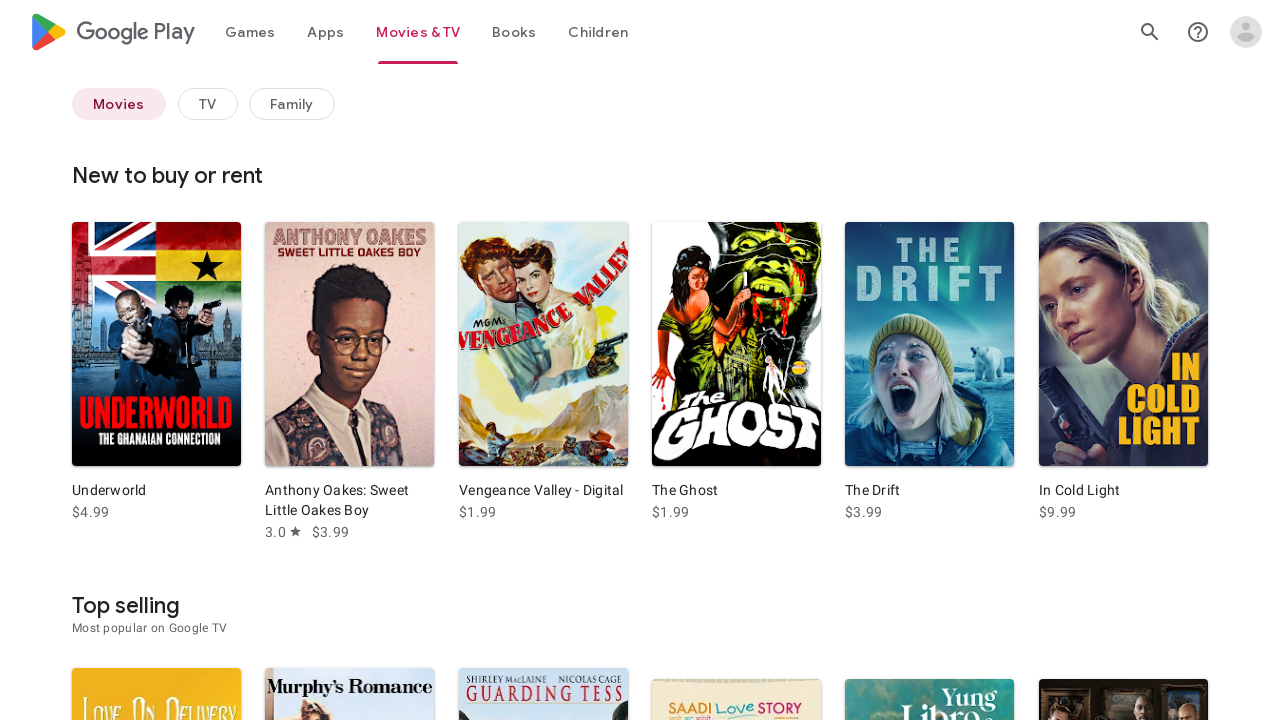

Navigated to Google Play Store movies page
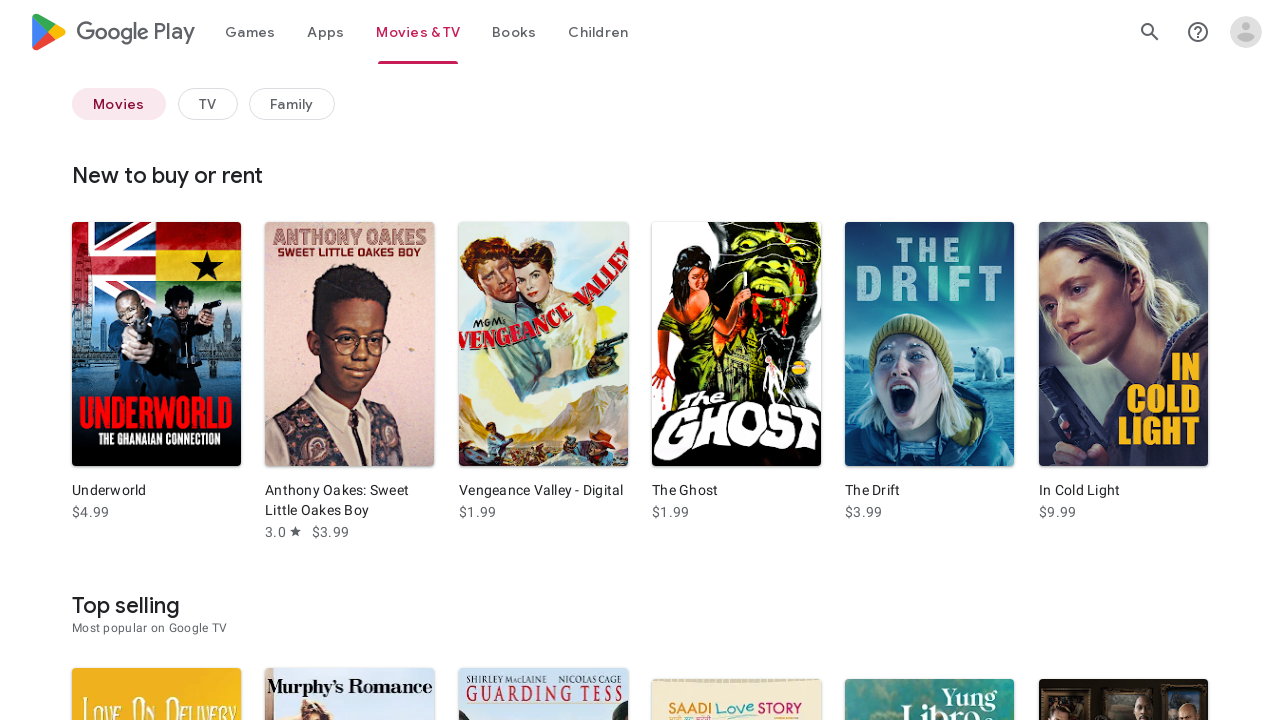

Retrieved initial page height
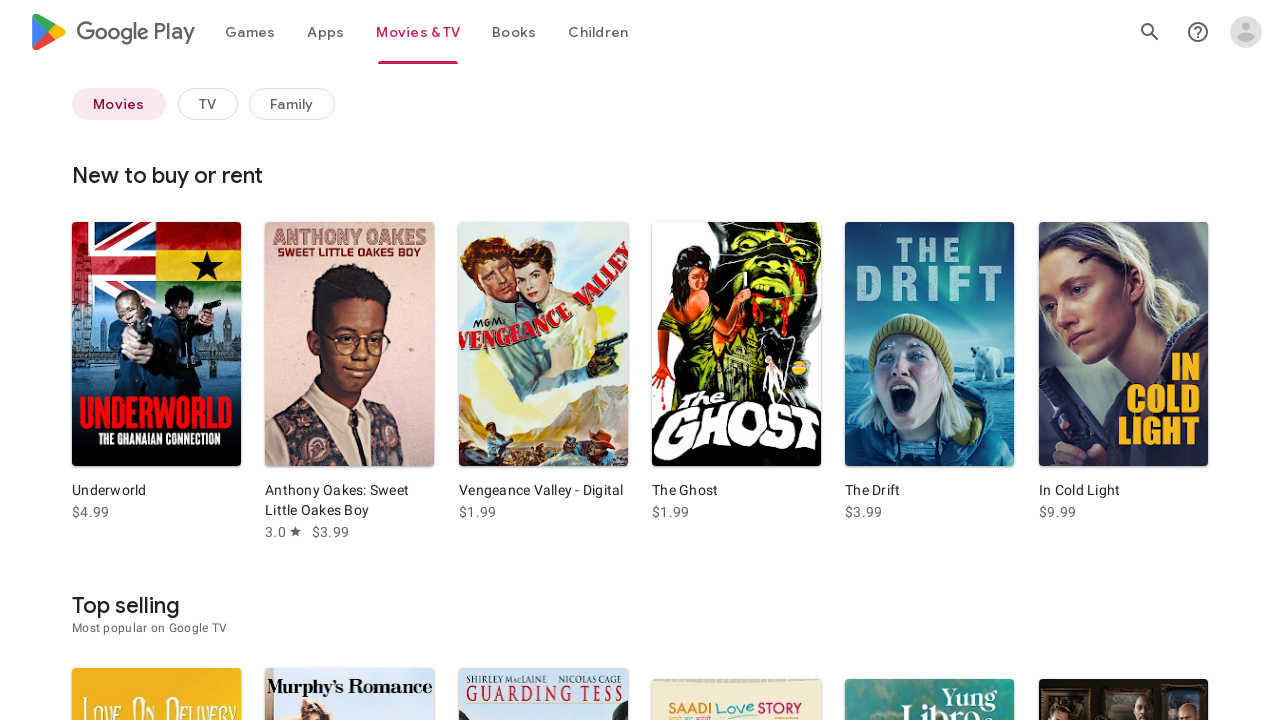

Scrolled to bottom of page
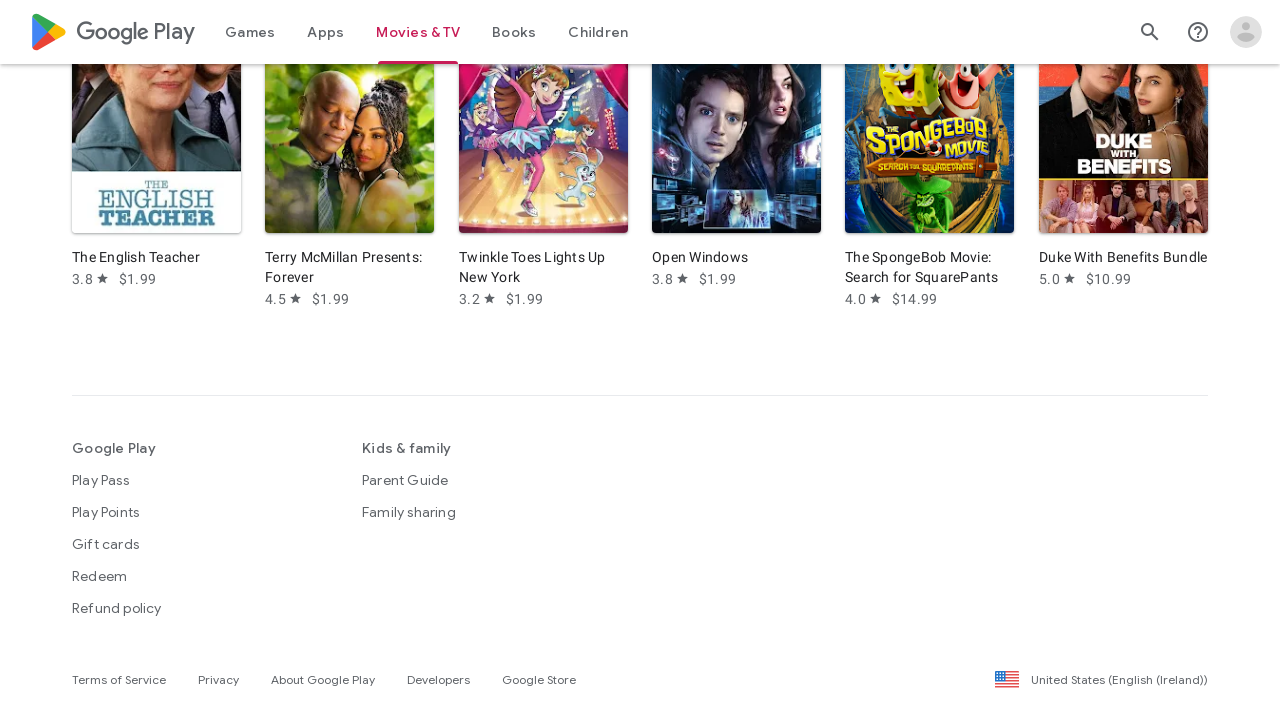

Retrieved current page height after scroll
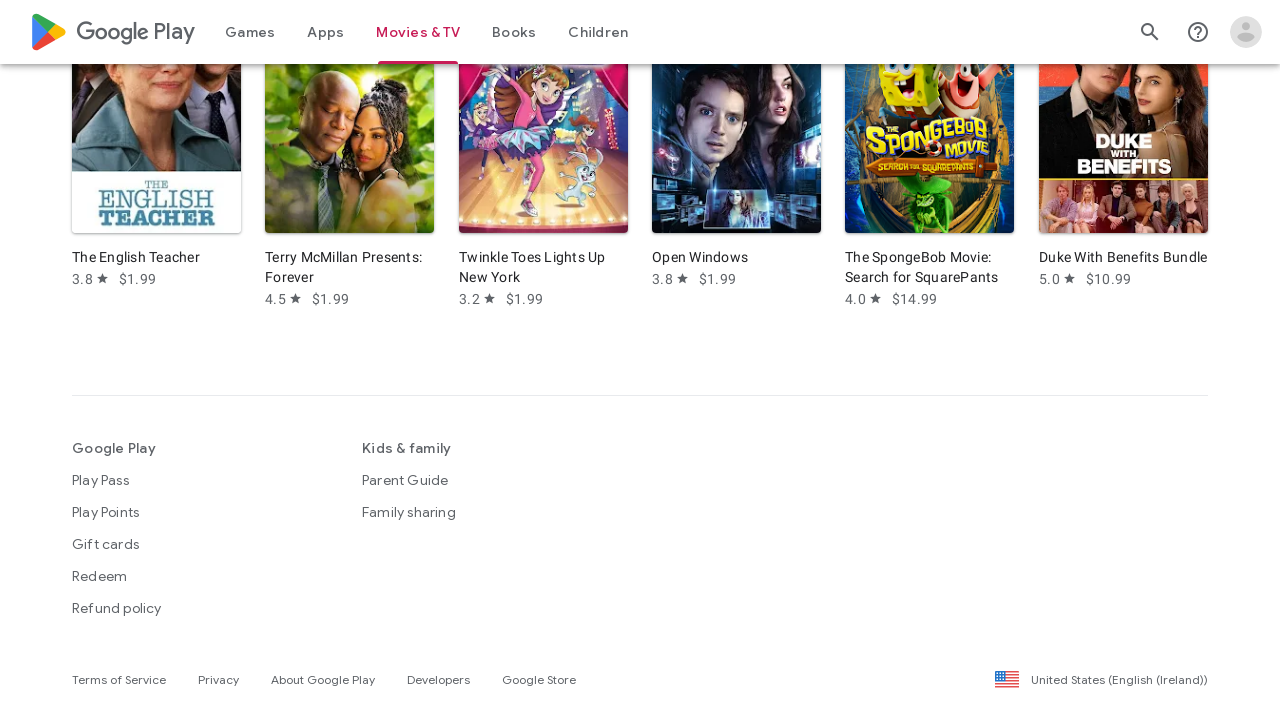

New content loaded, continuing scroll
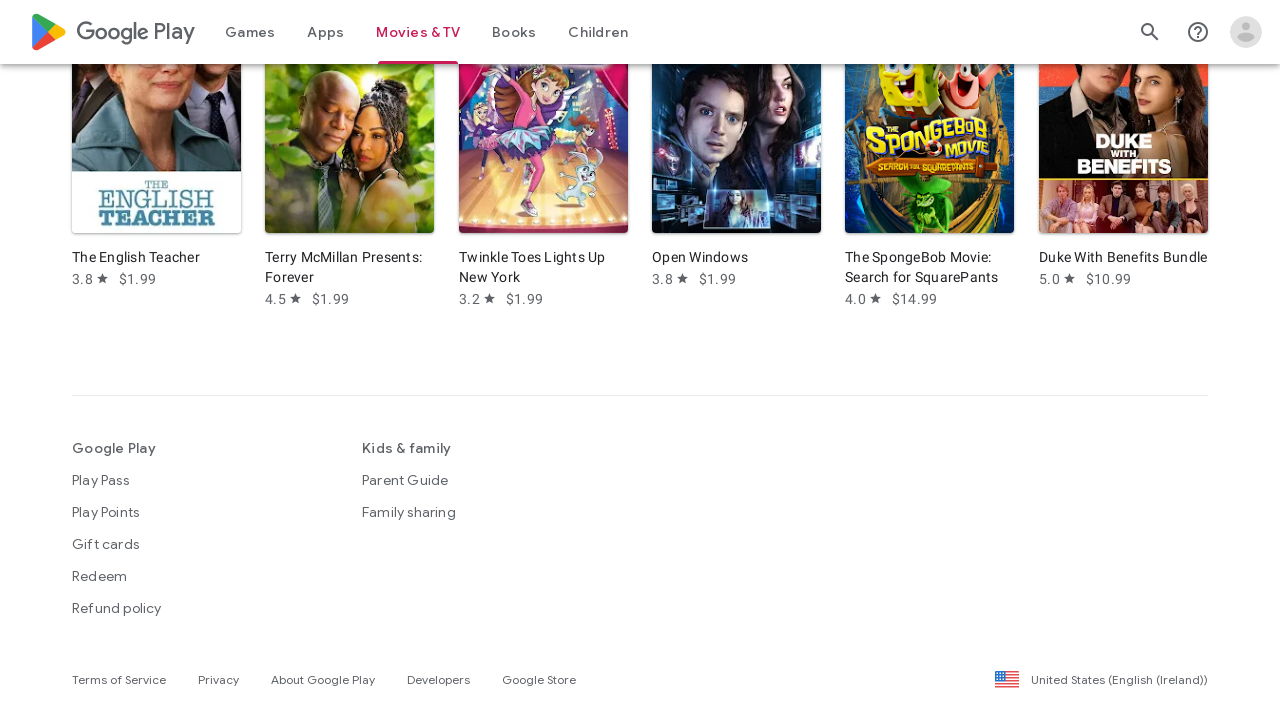

Scrolled to bottom of page
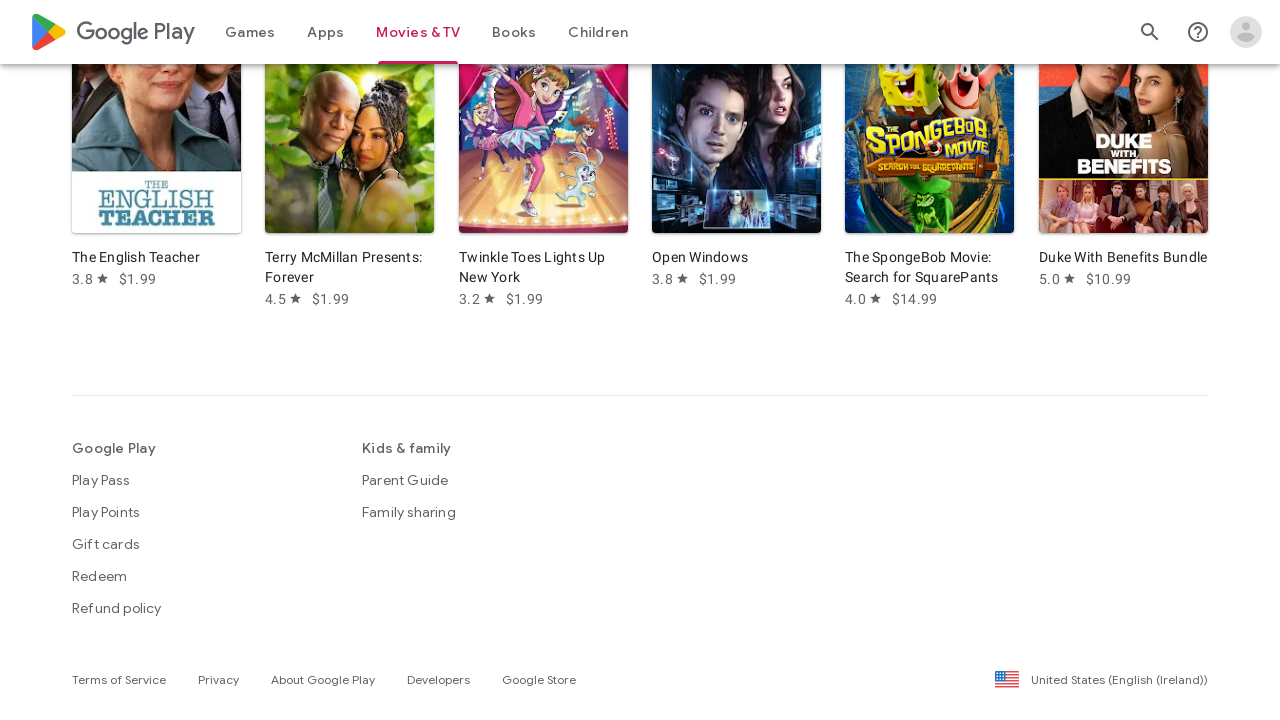

Retrieved current page height after scroll
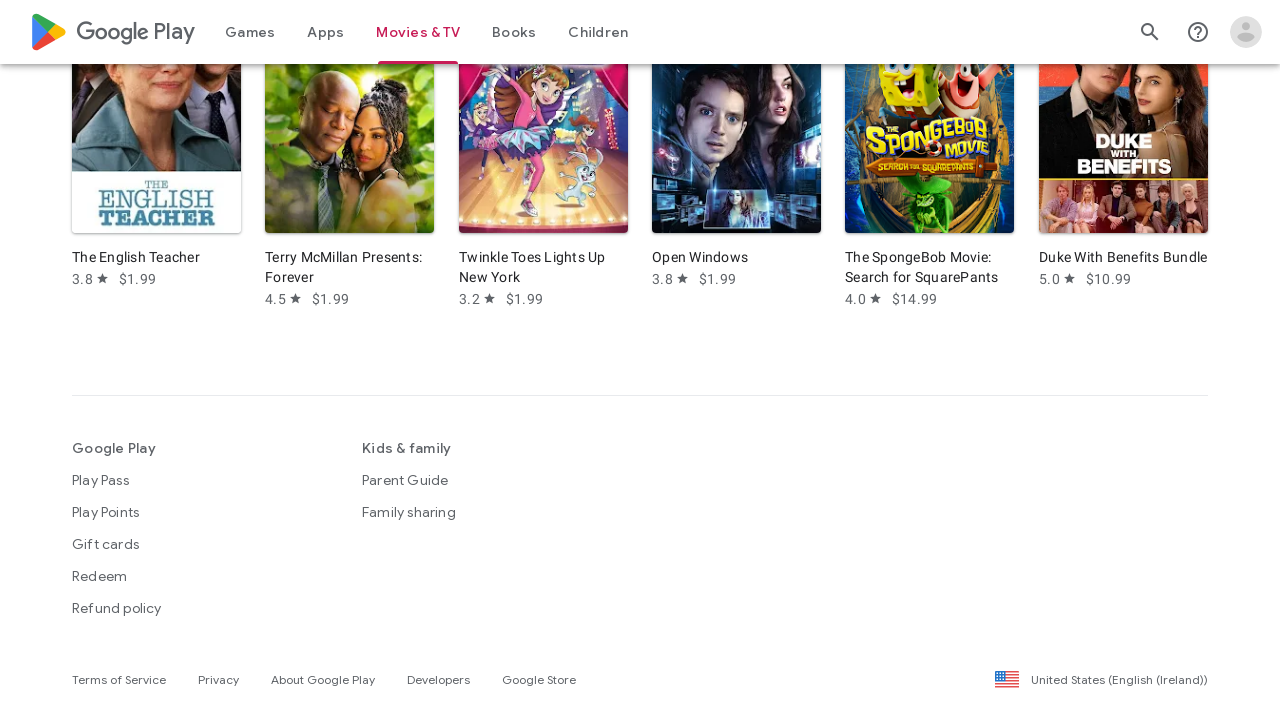

New content loaded, continuing scroll
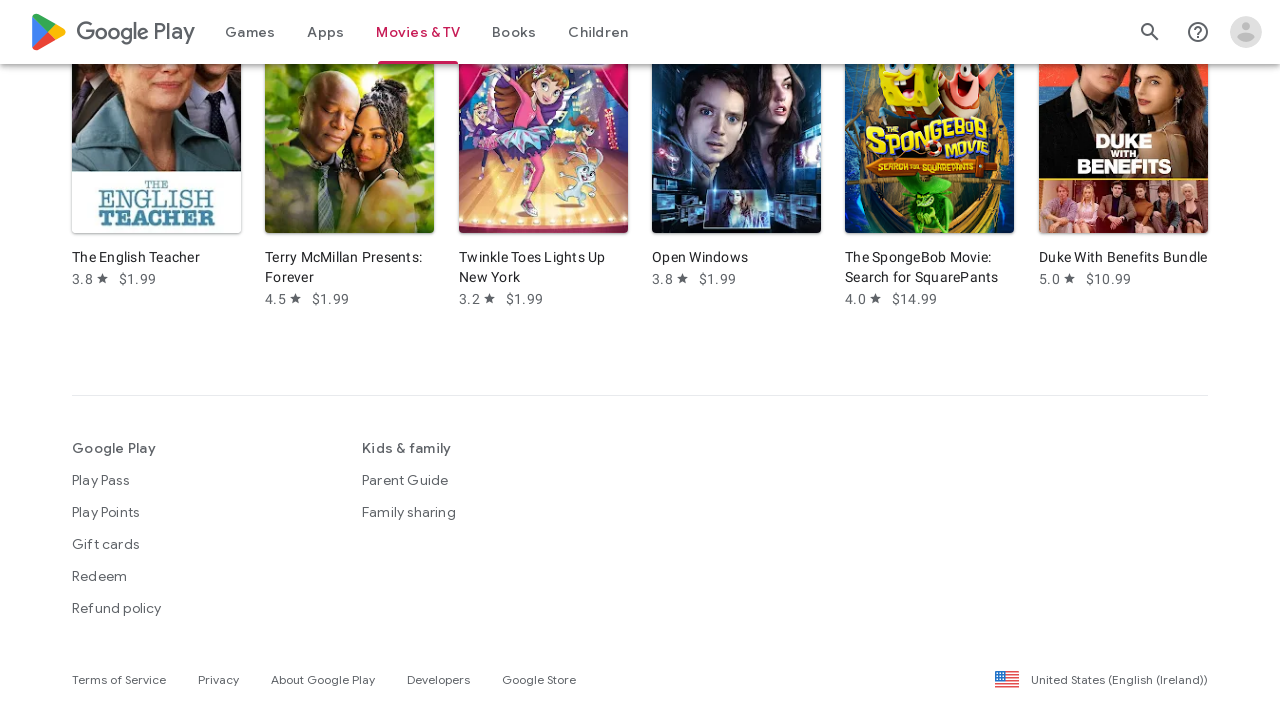

Scrolled to bottom of page
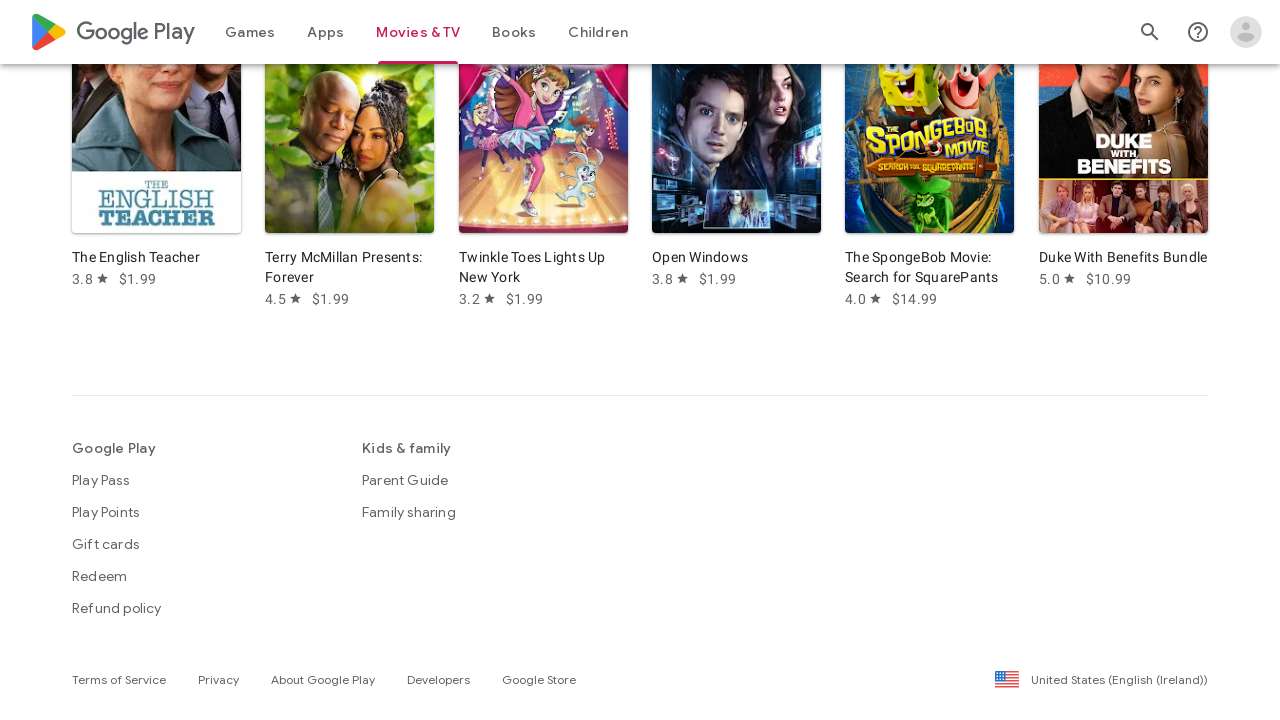

Retrieved current page height after scroll
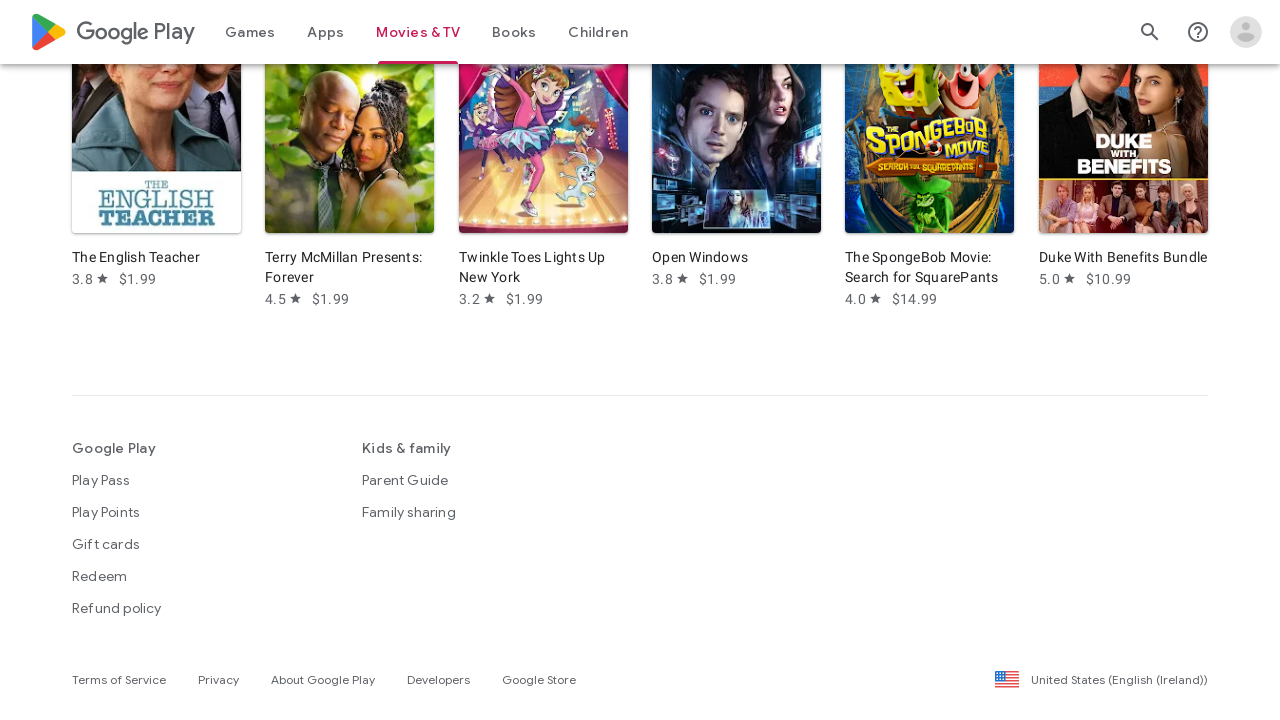

No new content loaded - scrolling complete
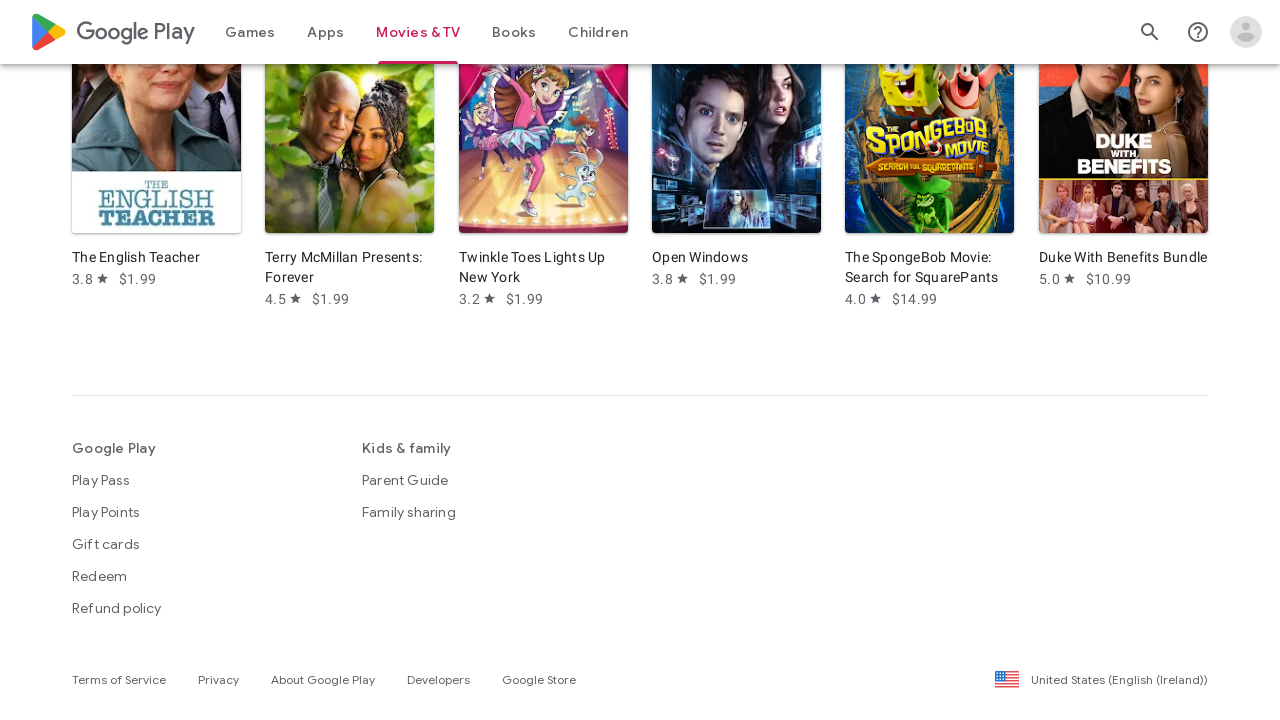

Verified movie elements are present on page
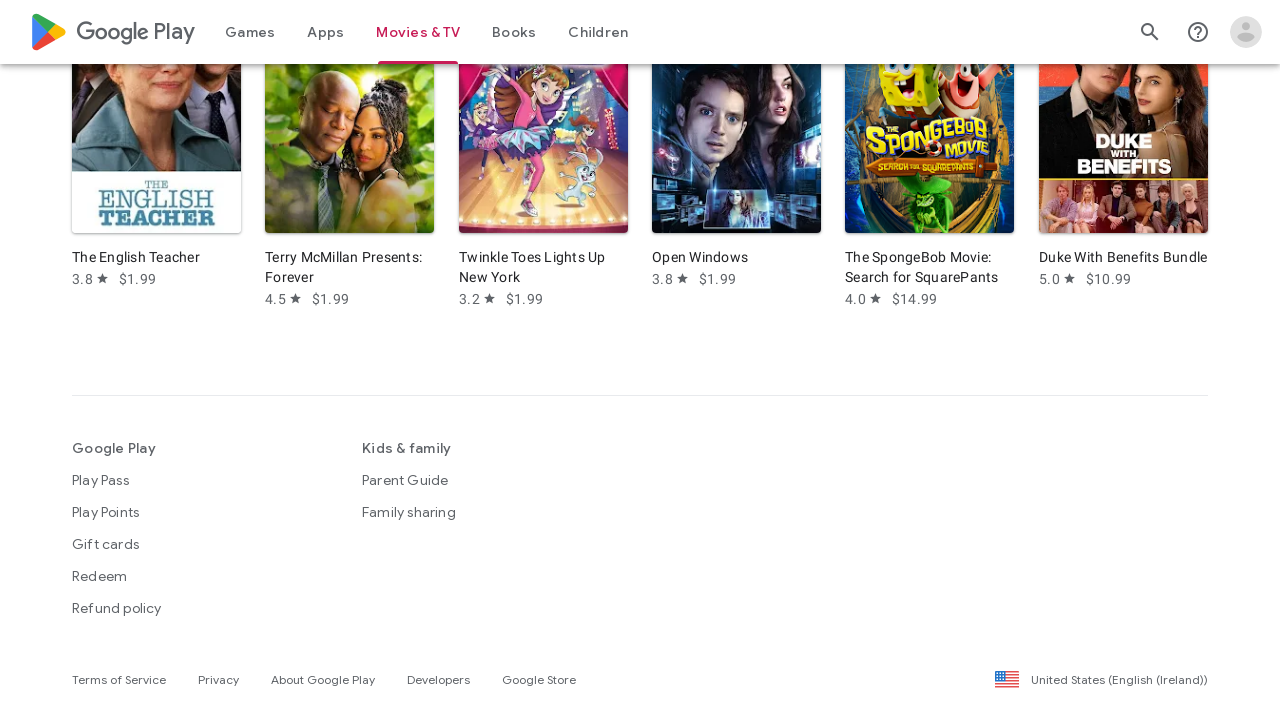

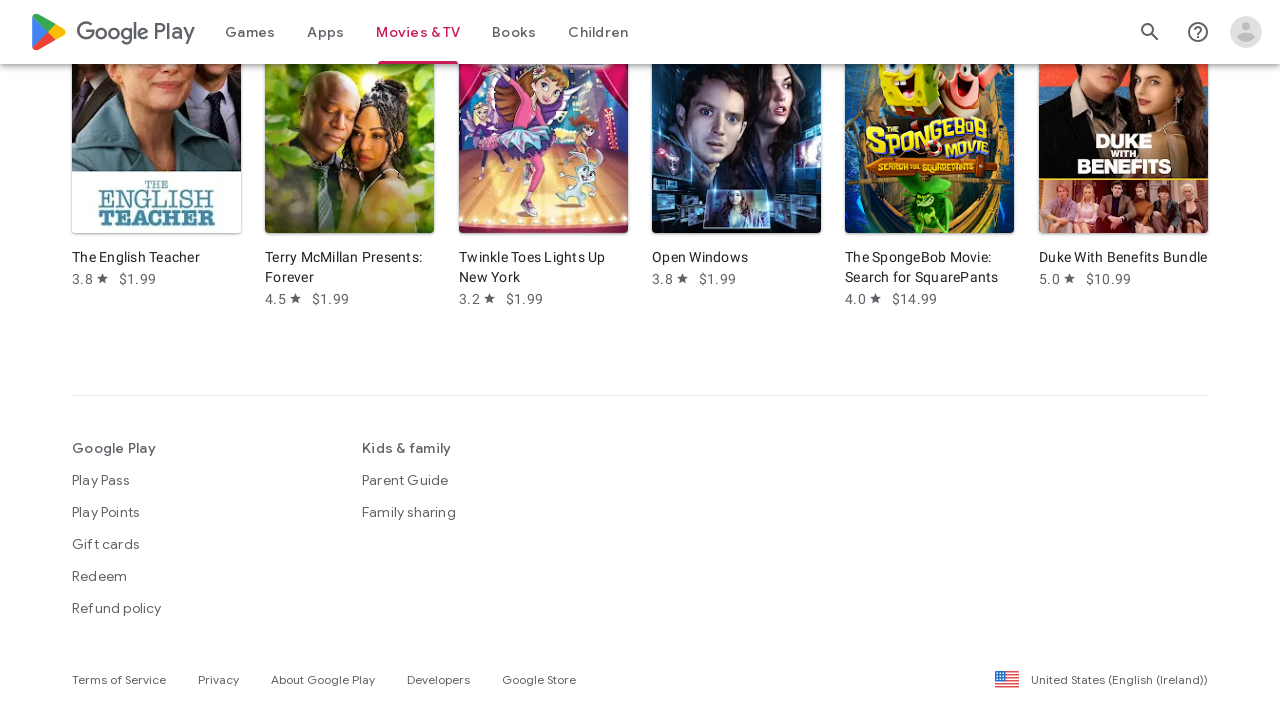